Tests that the No radio button is disabled and cannot be selected

Starting URL: https://demoqa.com/

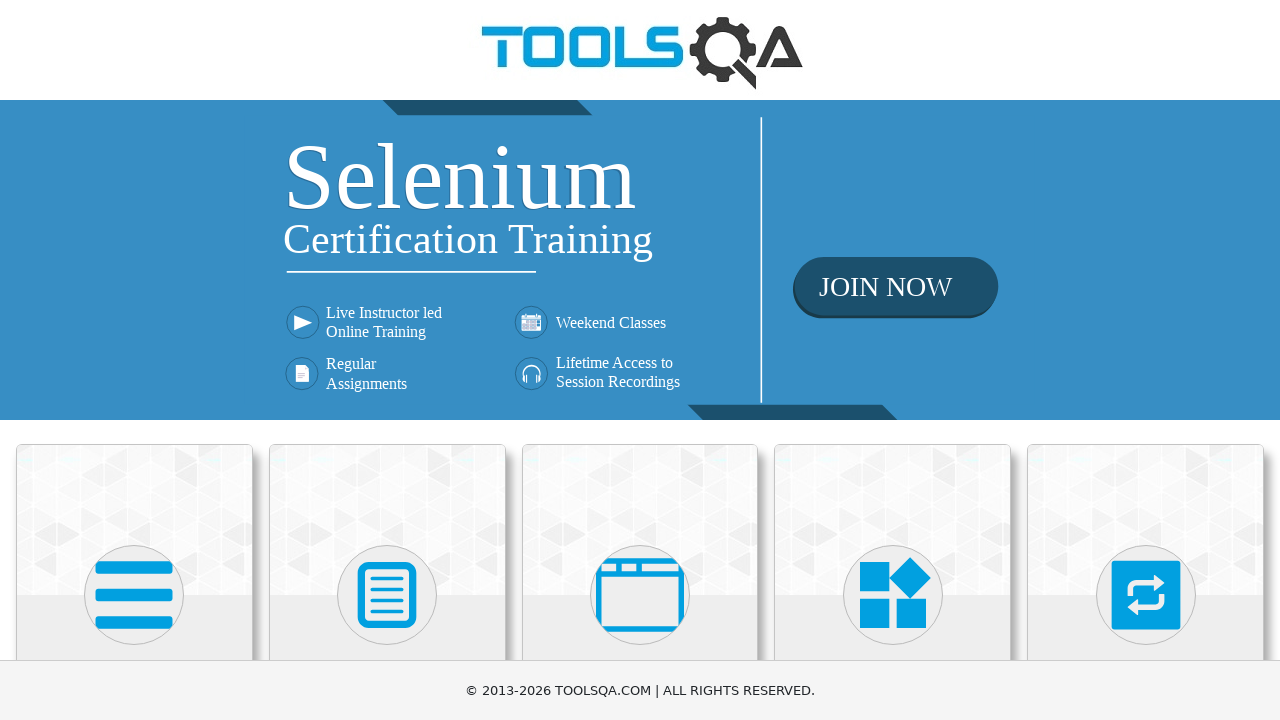

Clicked on Elements section at (134, 360) on text=Elements
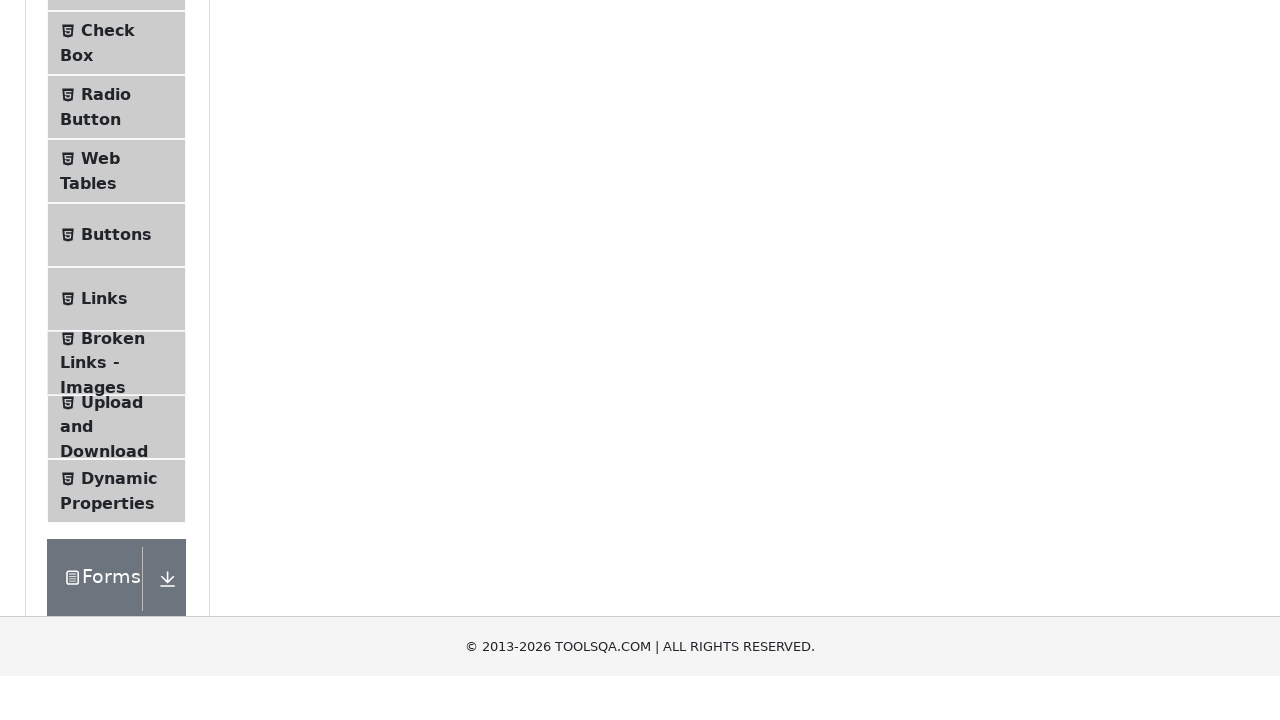

Clicked on Radio Button menu item at (106, 376) on text=Radio Button
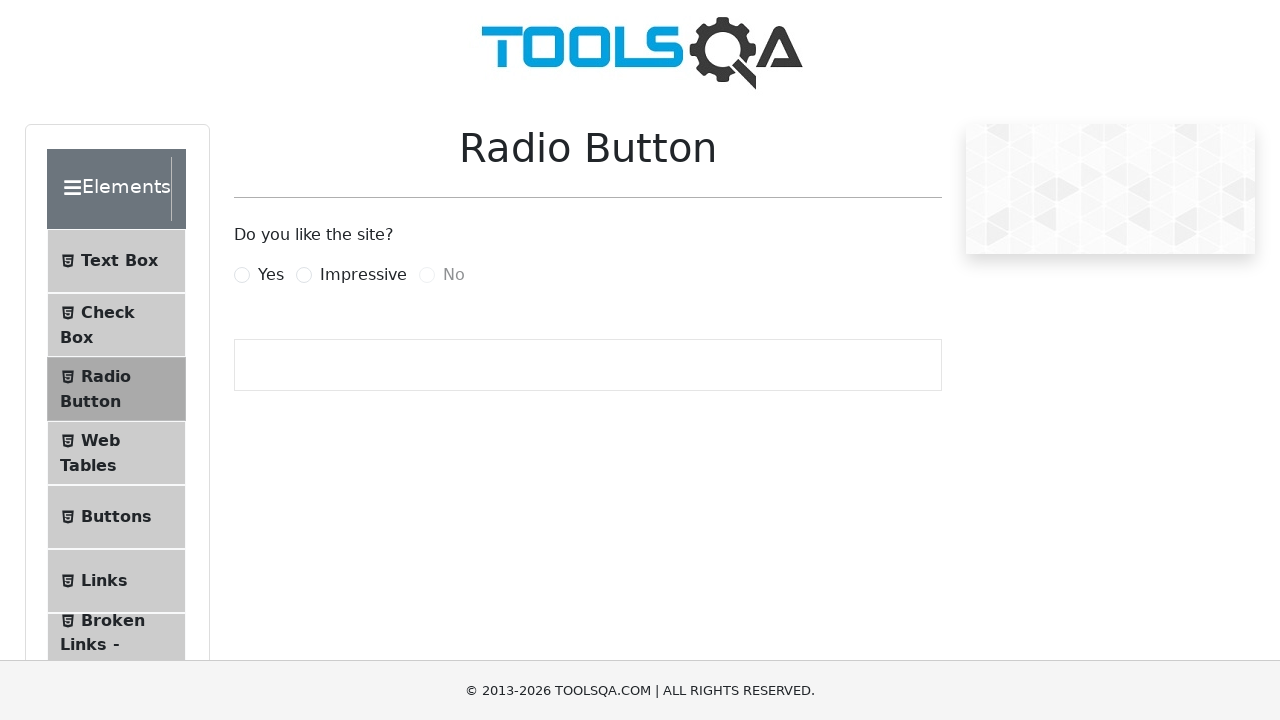

Verified that No radio button is disabled and cannot be selected
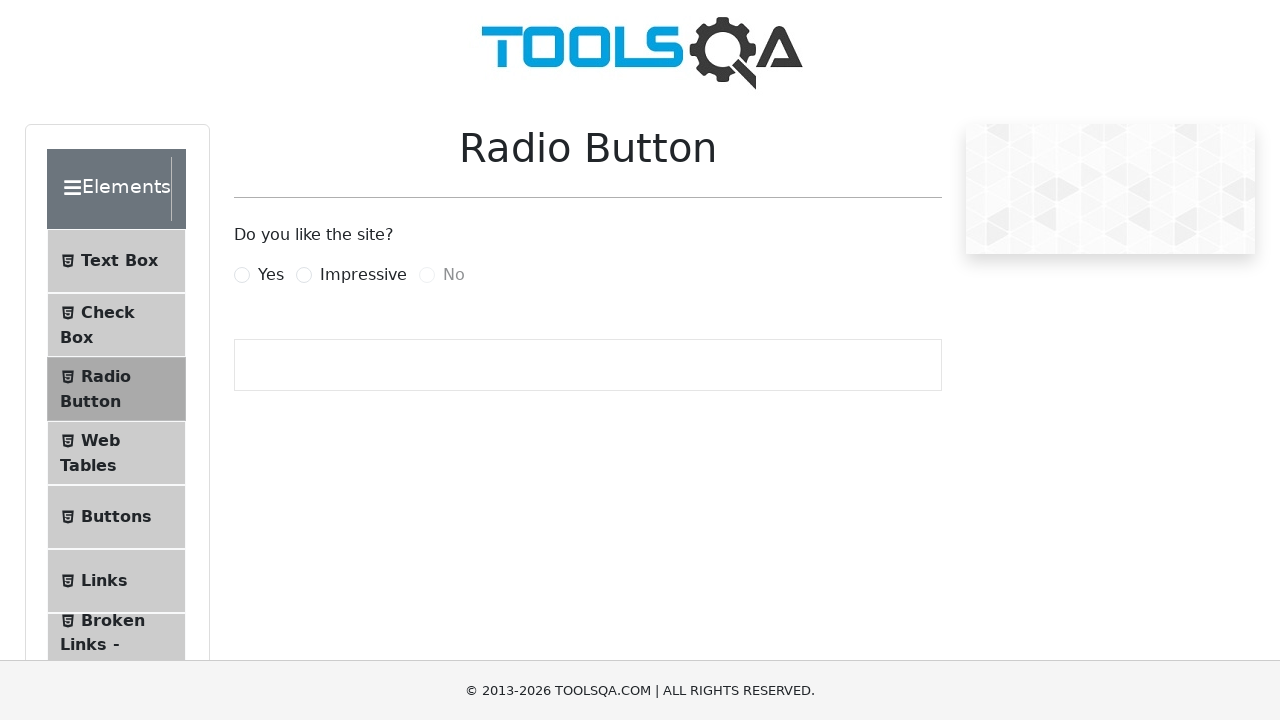

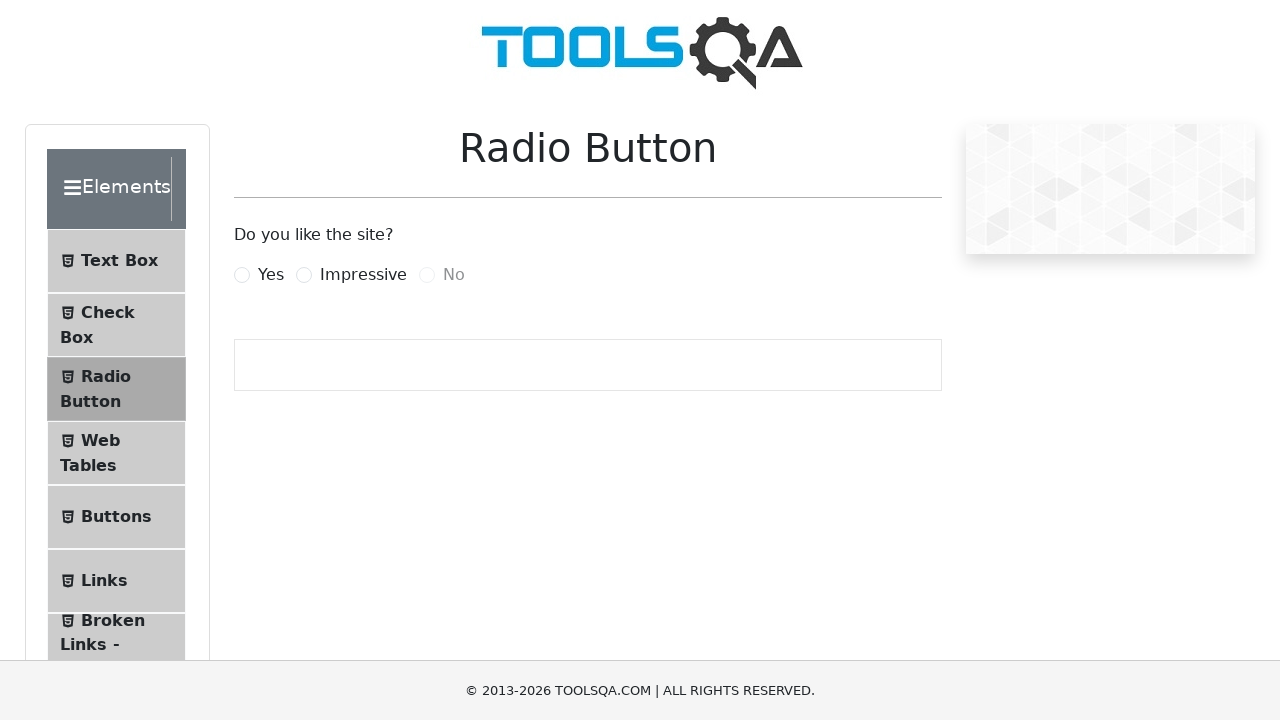